Tests file download functionality by entering text in a text area and clicking the download button

Starting URL: https://demoapps.qspiders.com/ui/download?sublist=0

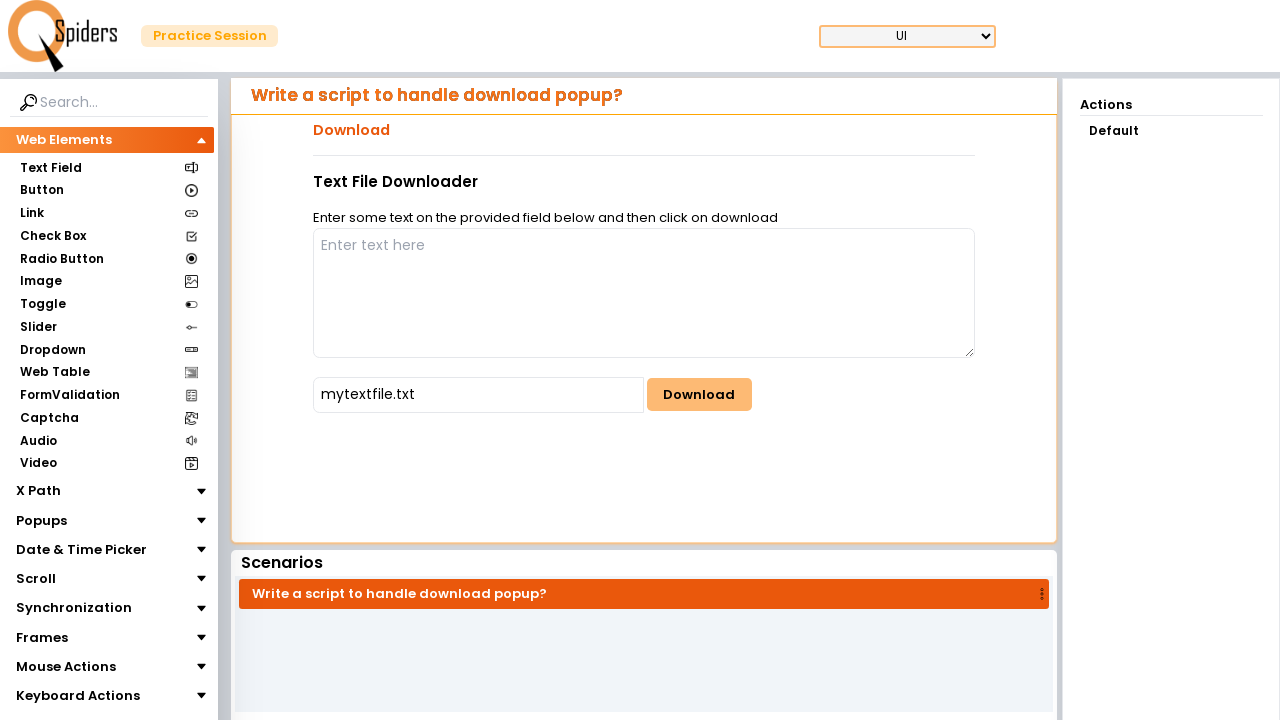

Navigated to file download test page
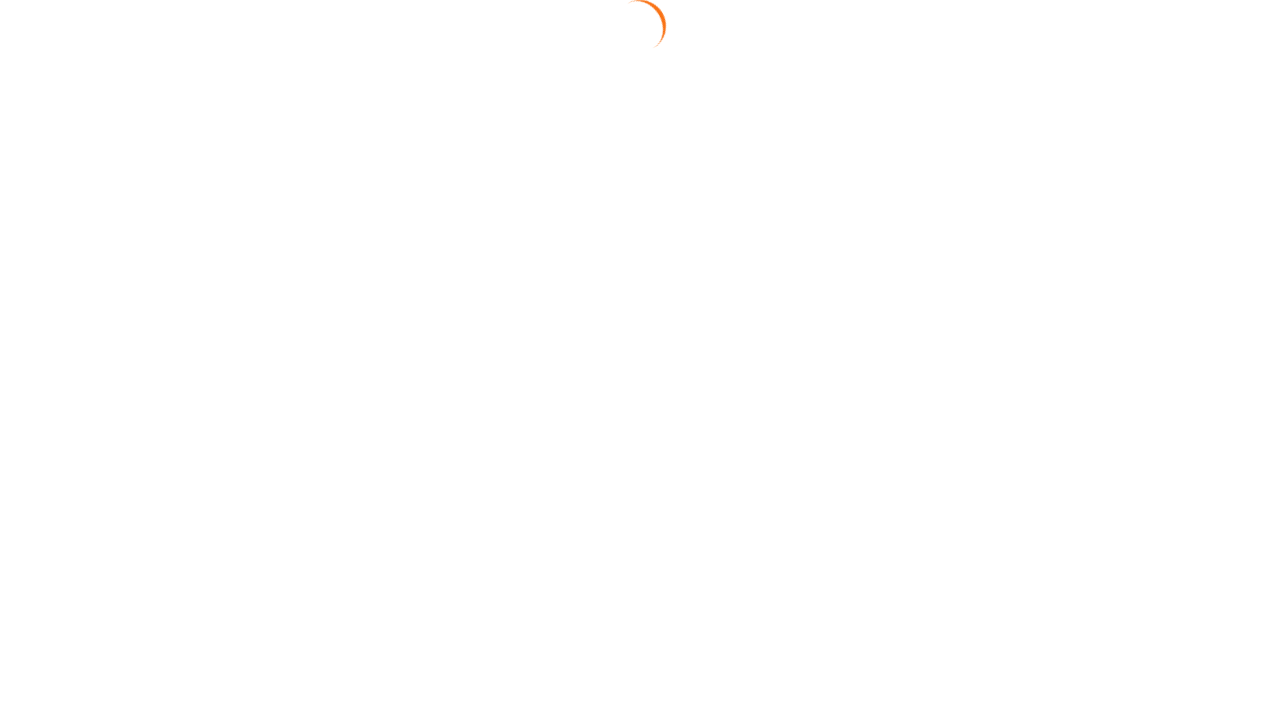

Entered text 'qwertyuiop[' in the text area on #writeArea
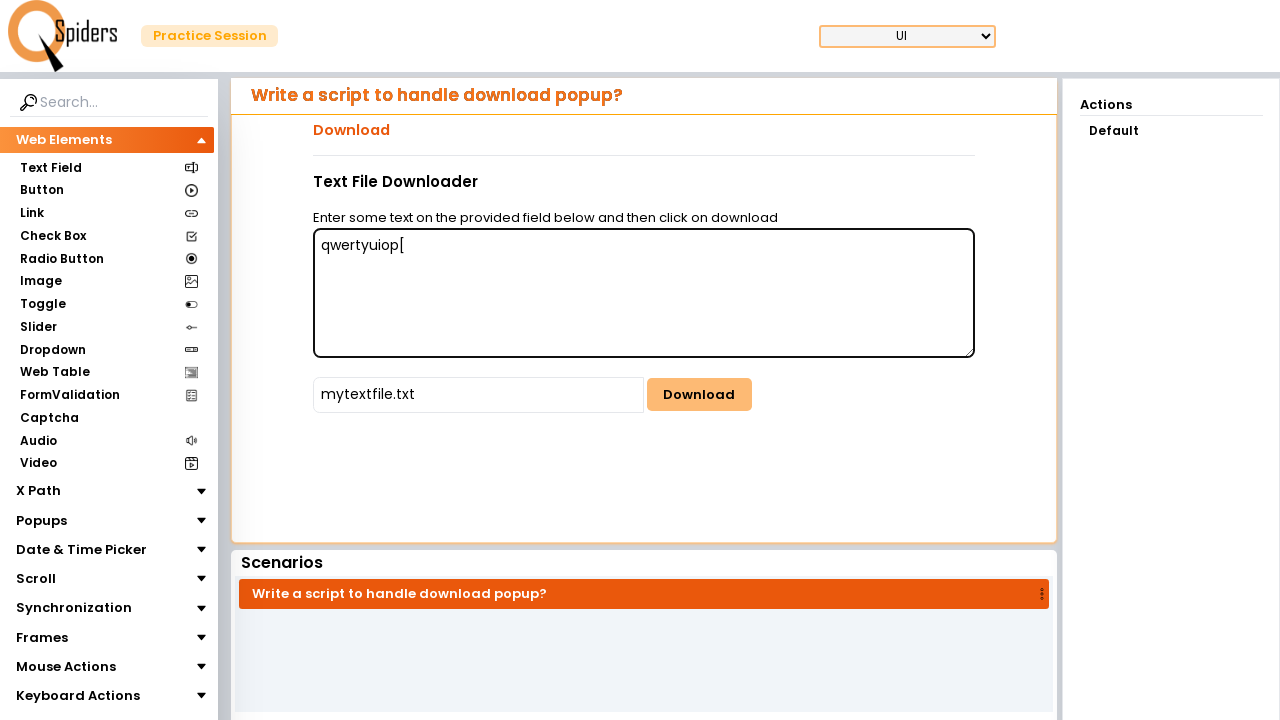

Clicked the download button to trigger file download at (699, 395) on #downloadButton
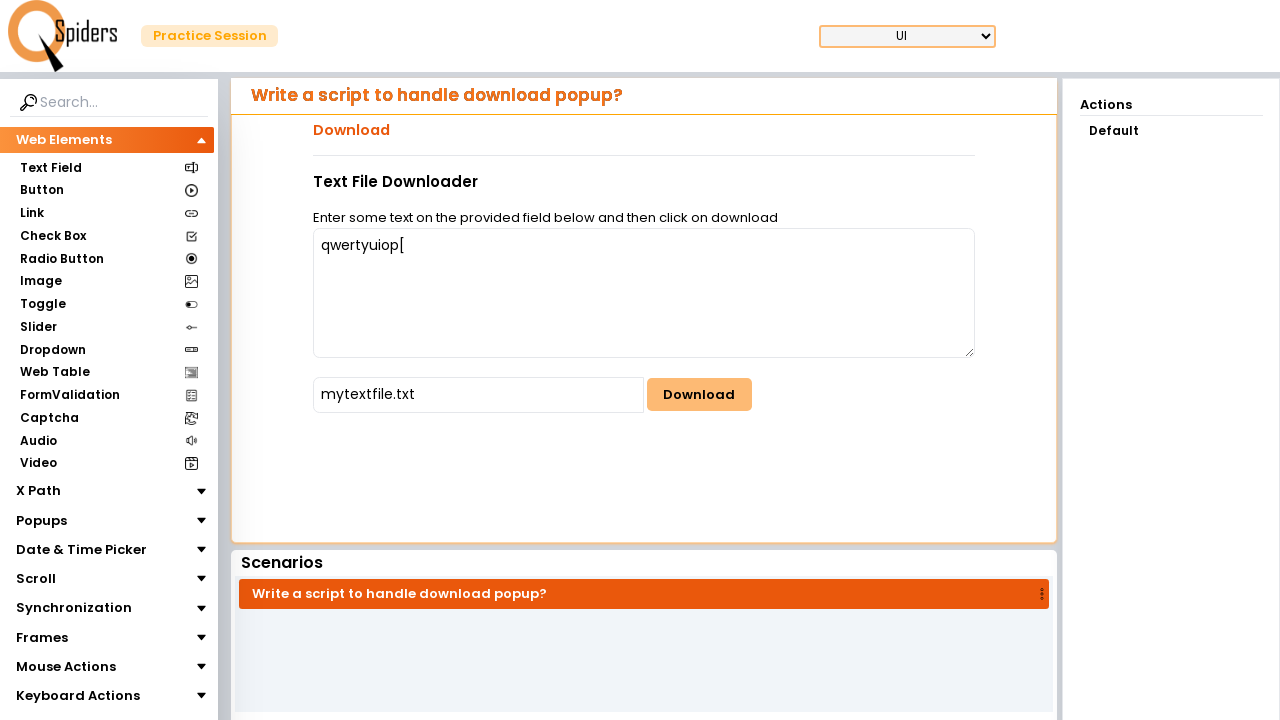

Waited 2000ms for file download to initiate
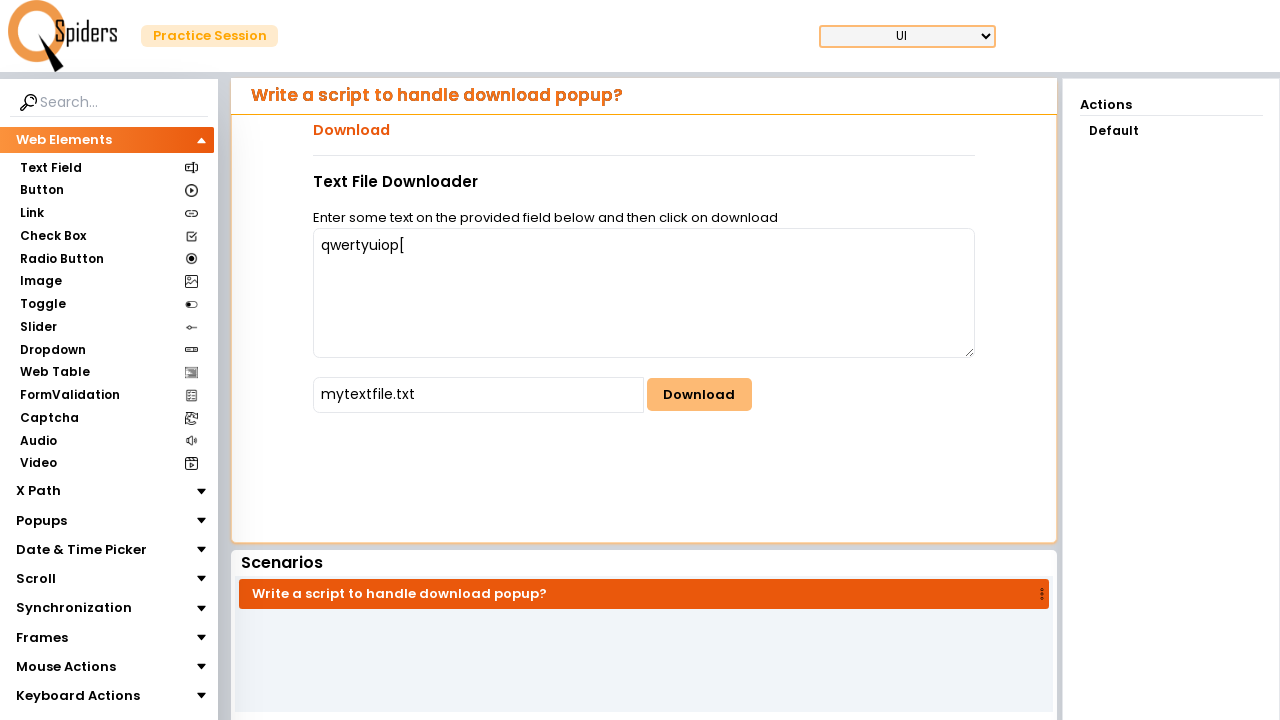

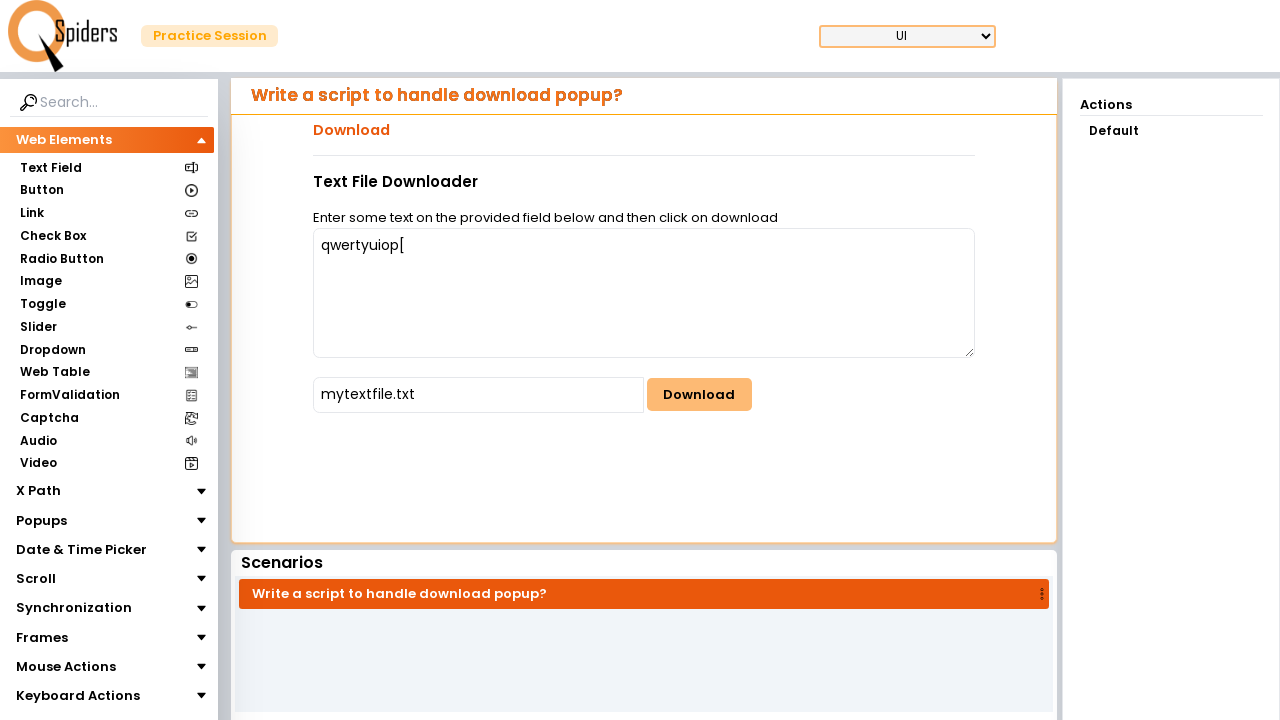